Tests handling multiple browser windows by clicking elements that open new windows, switching between windows, and interacting with elements in different windows.

Starting URL: http://qaplanet.in/

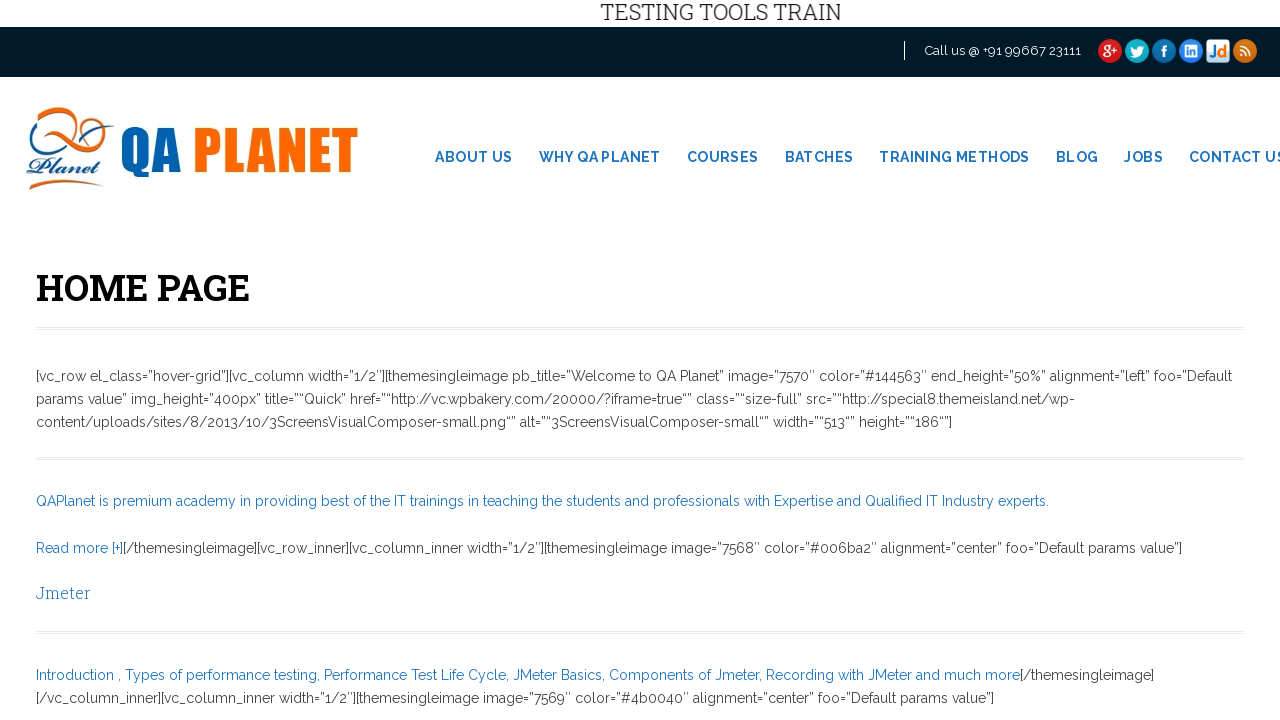

Clicked on fourth social media icon in top hat section to open new window at (1191, 51) on xpath=//*[@id='section-tophat']/div[1]/div/div[2]/ul/li[4]/a/img
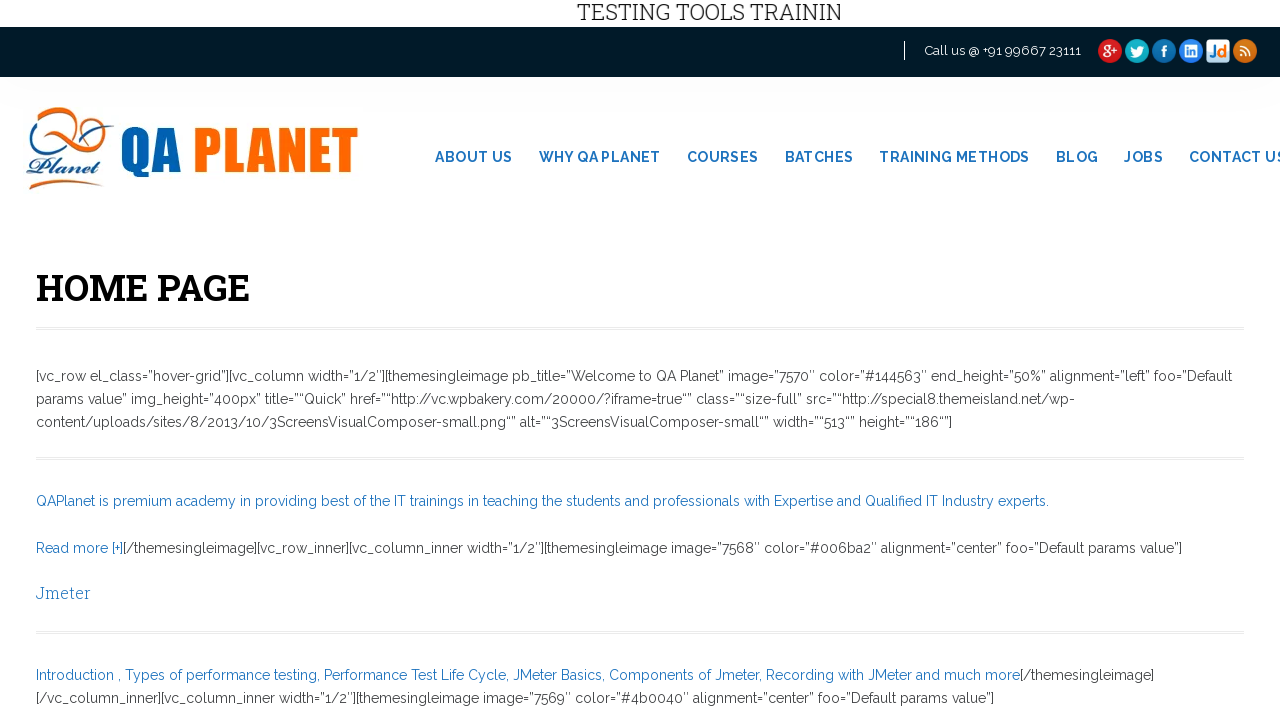

Captured new page opened from social media icon click
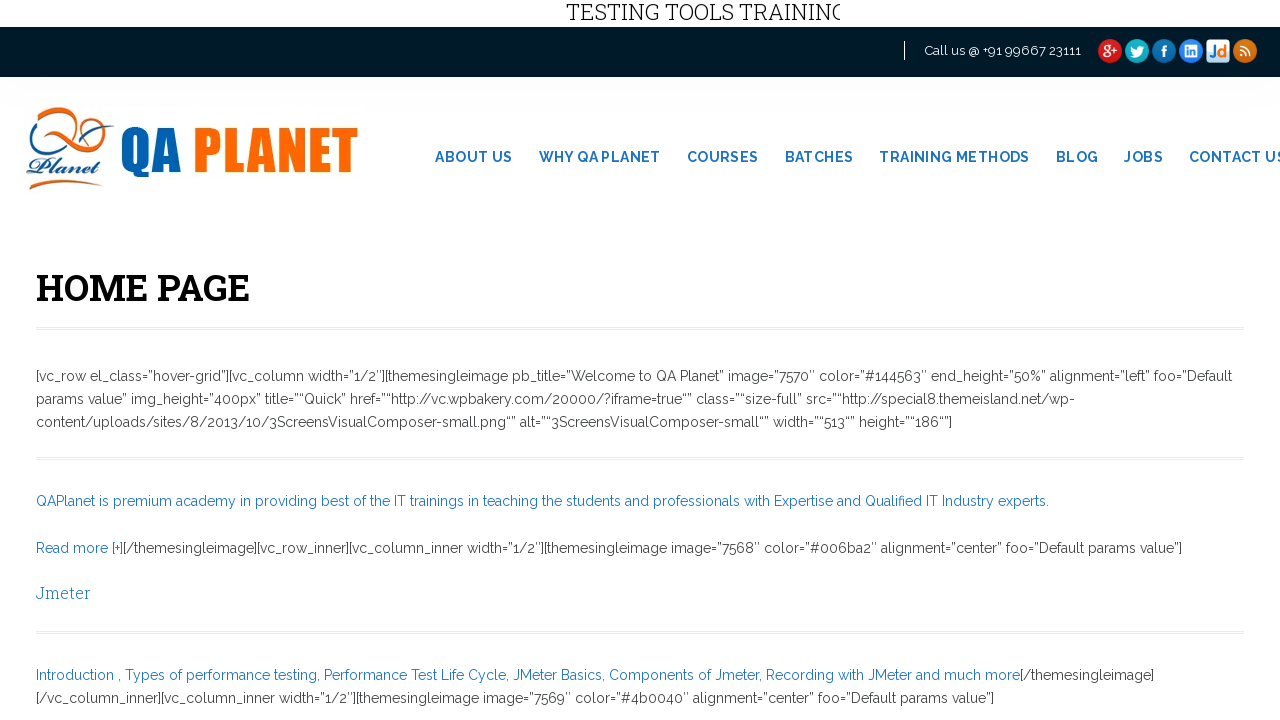

New page finished loading
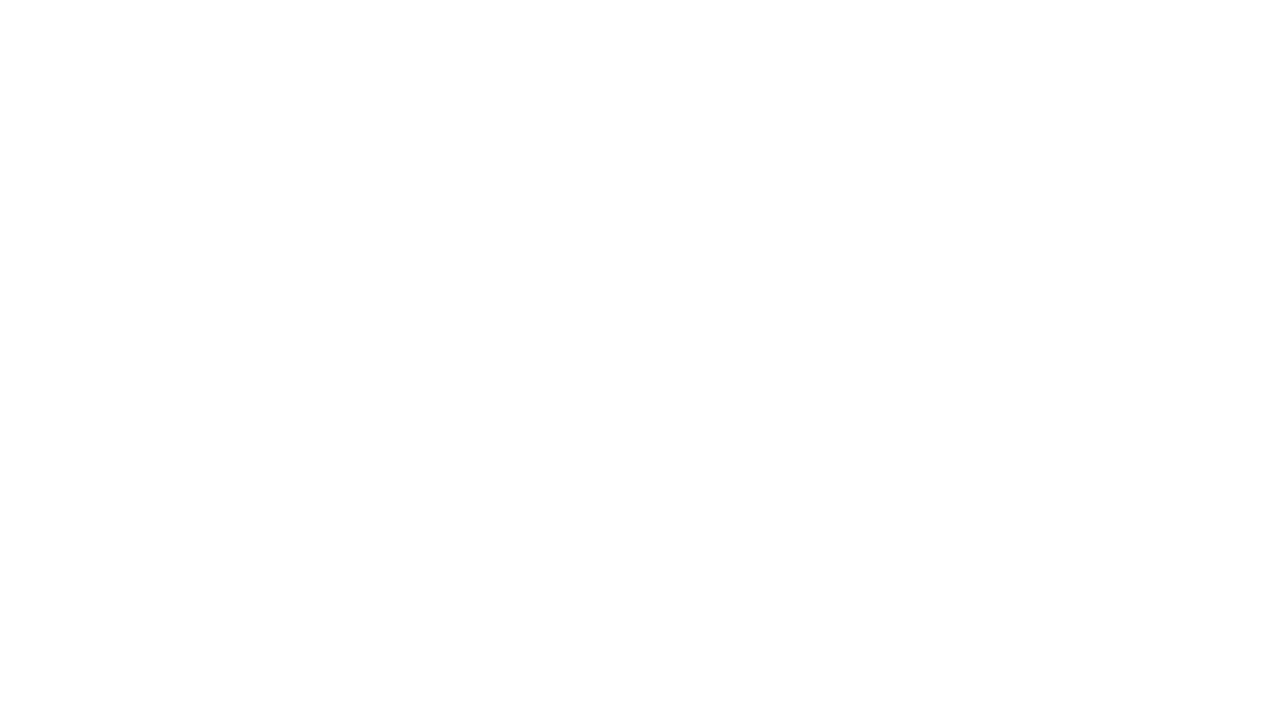

Clicked on fifth social media icon in top hat section to open another new window at (1218, 51) on xpath=//*[@id='section-tophat']/div[1]/div/div[2]/ul/li[5]/a/img
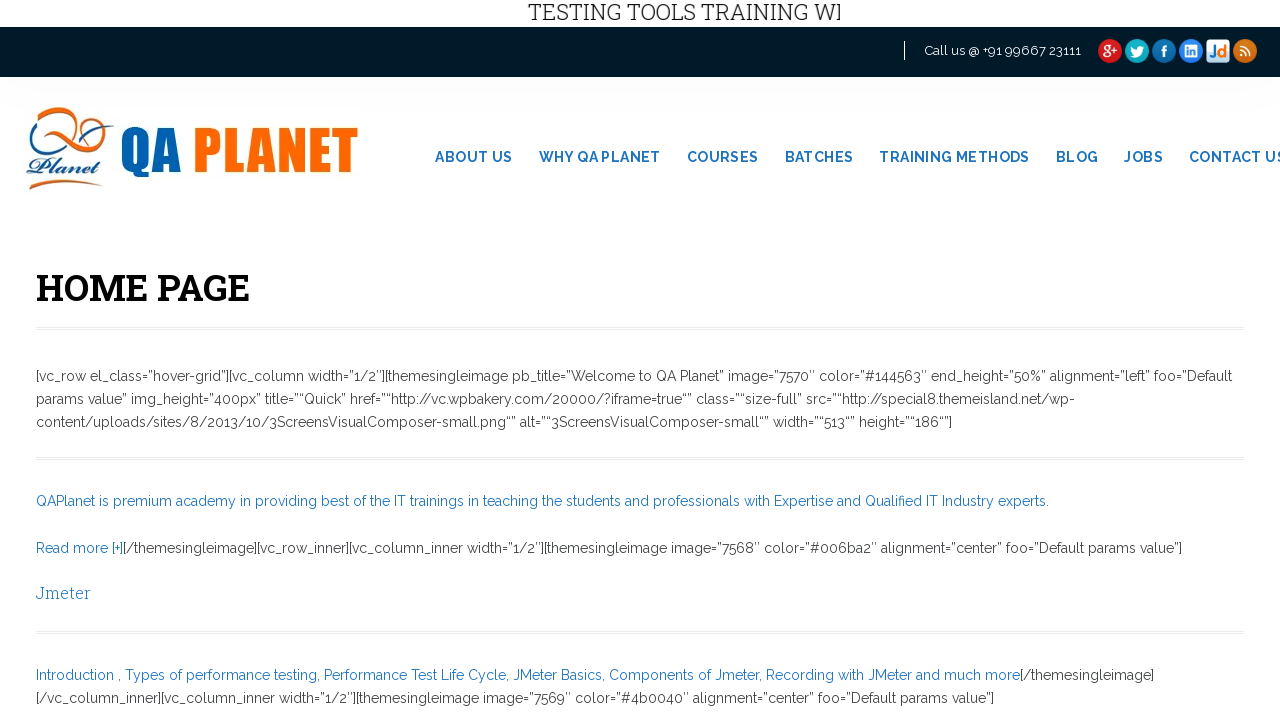

Captured third page opened from second social media icon click
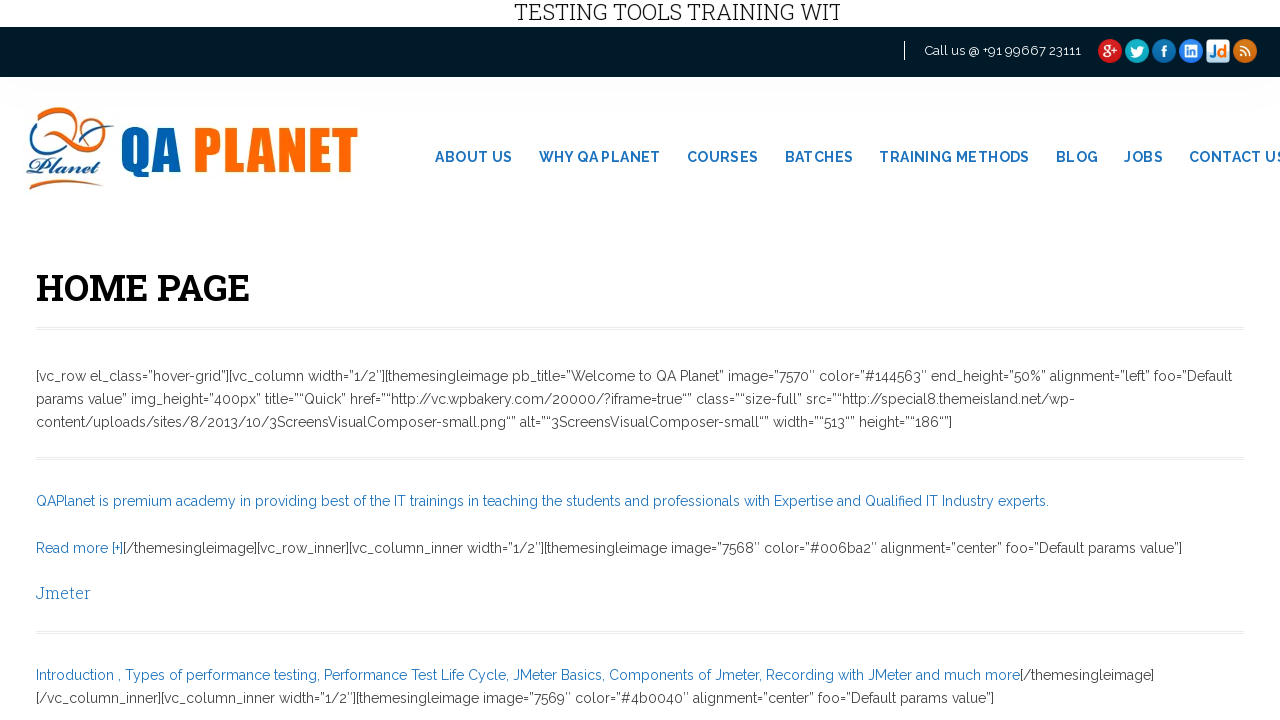

Third page finished loading
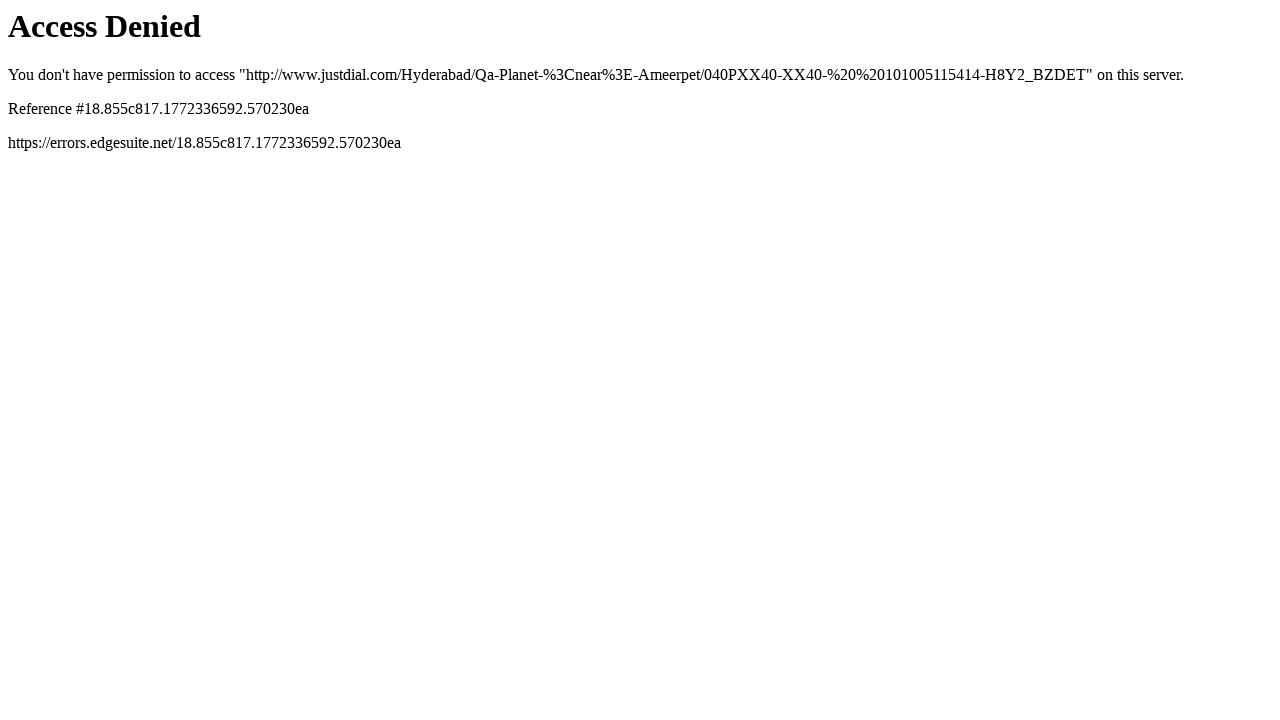

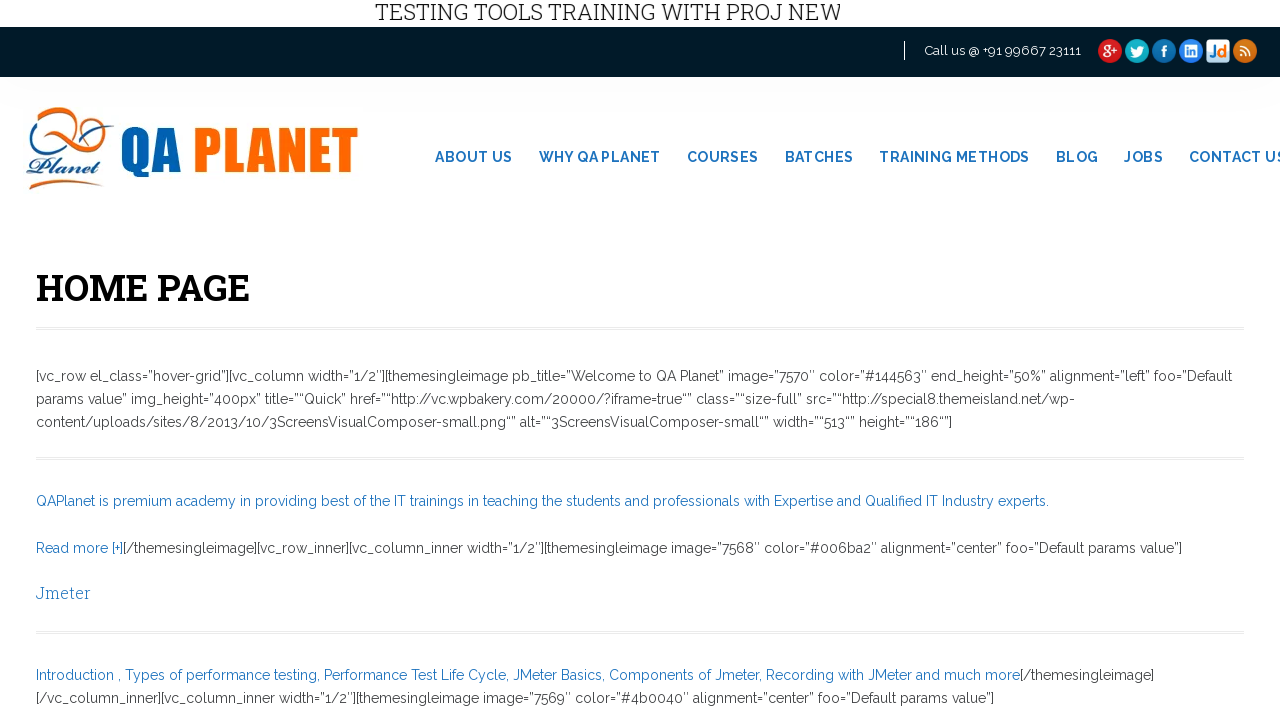